Tests dropdown selection functionality by selecting an option by index and iterating through available options

Starting URL: https://www.leafground.com/select.xhtml

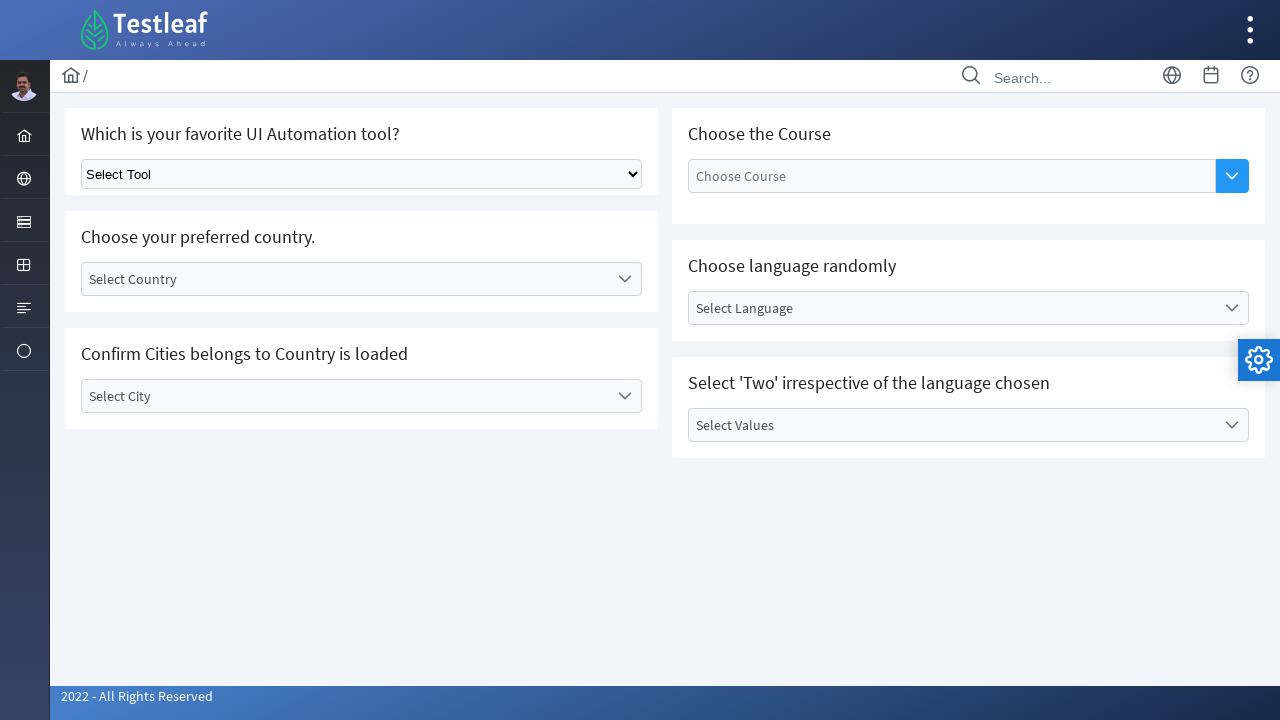

Located dropdown element
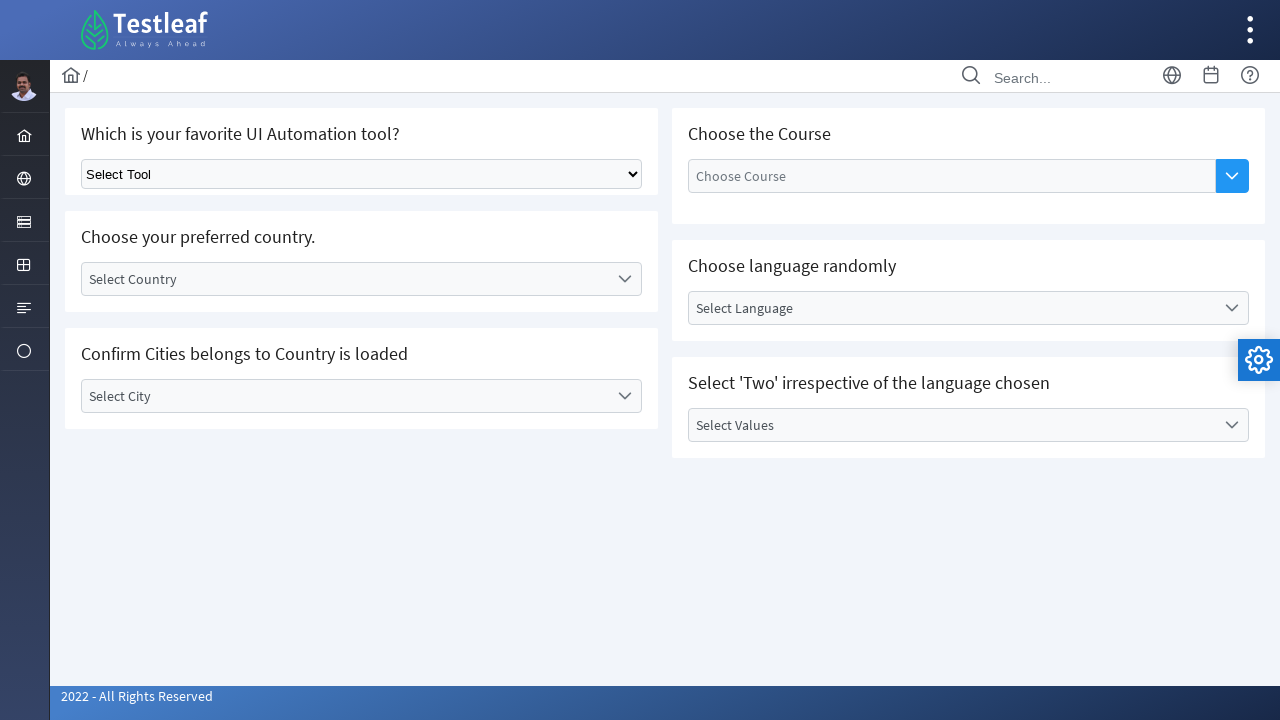

Selected second option (index=1) from dropdown on select.ui-selectonemenu
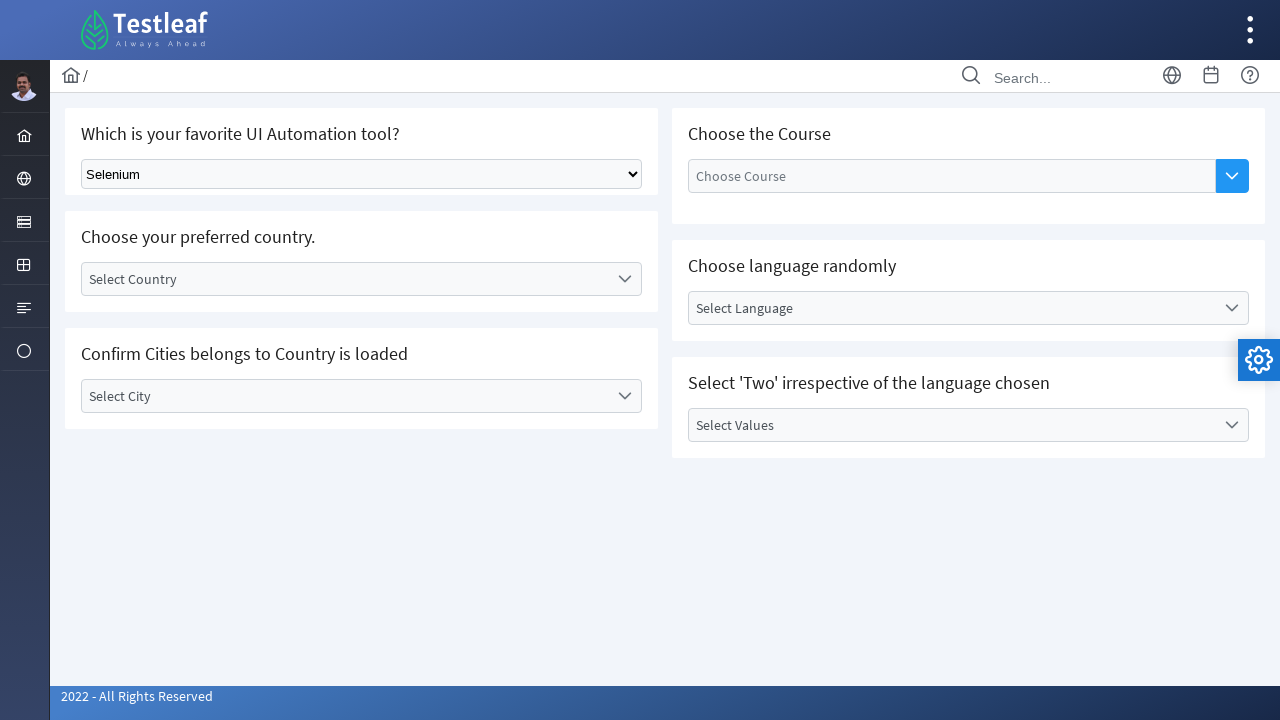

Retrieved all available dropdown options
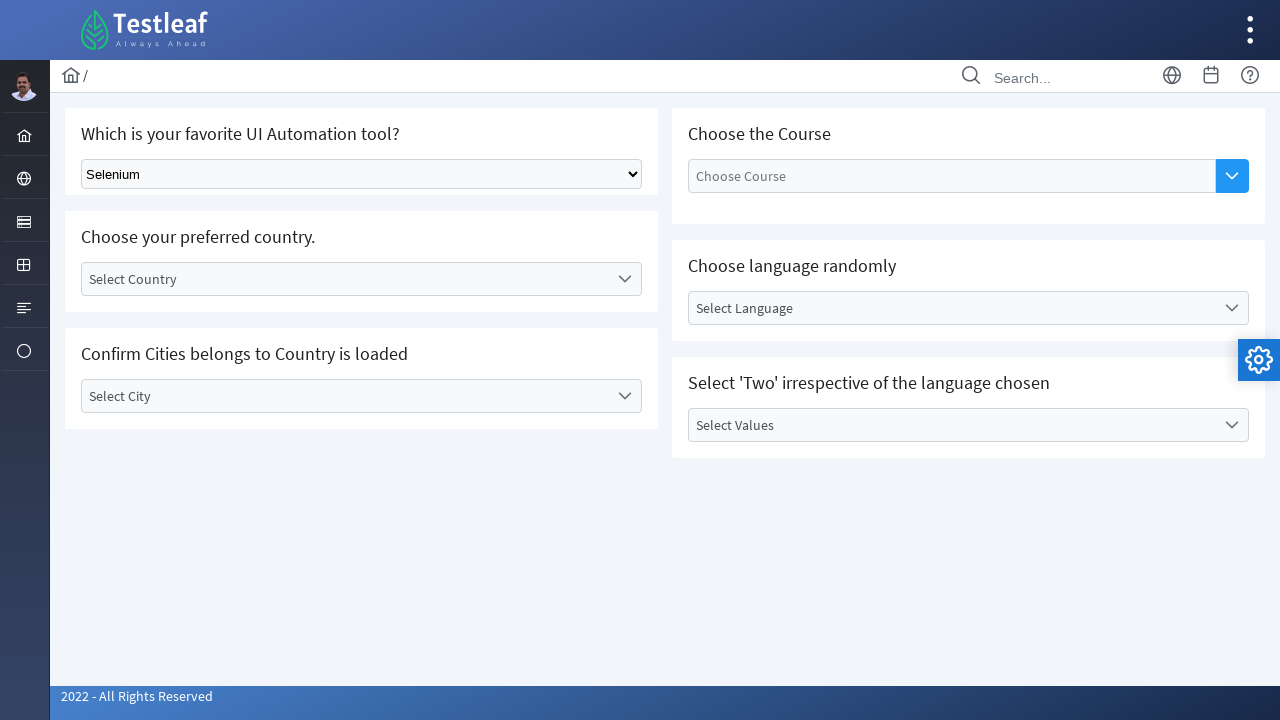

Accessed option text content to verify option is loaded
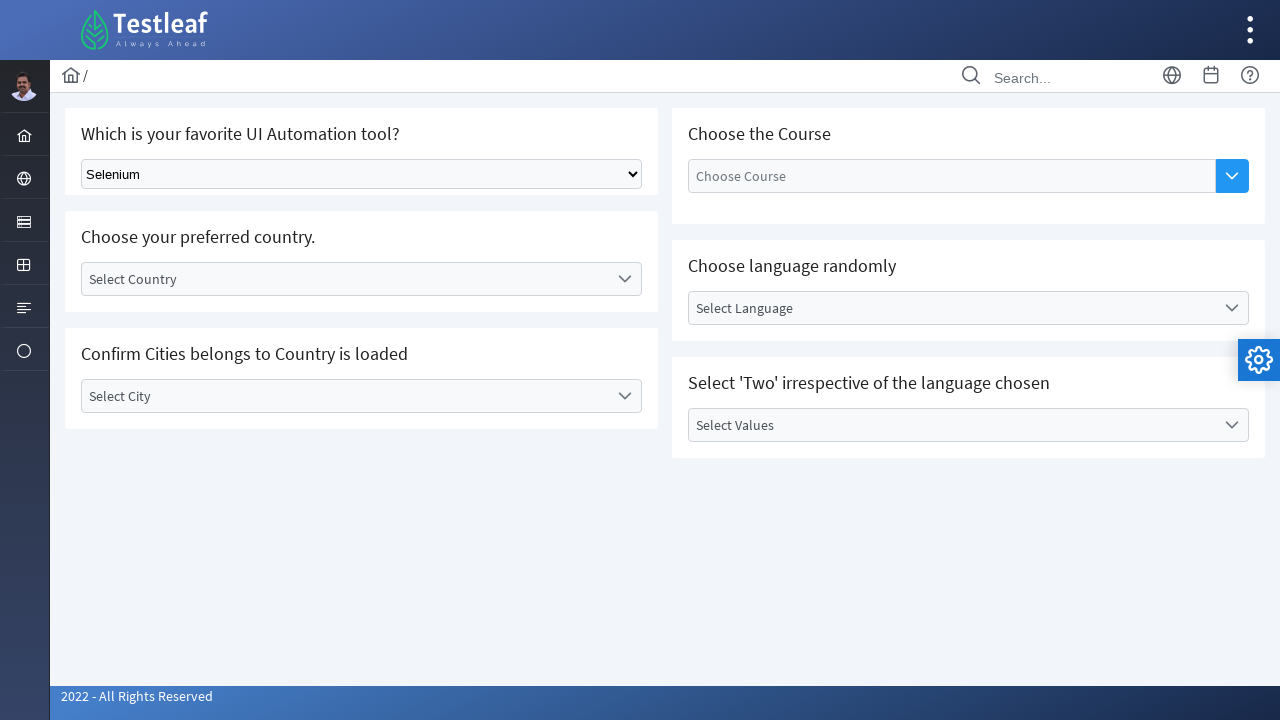

Accessed option text content to verify option is loaded
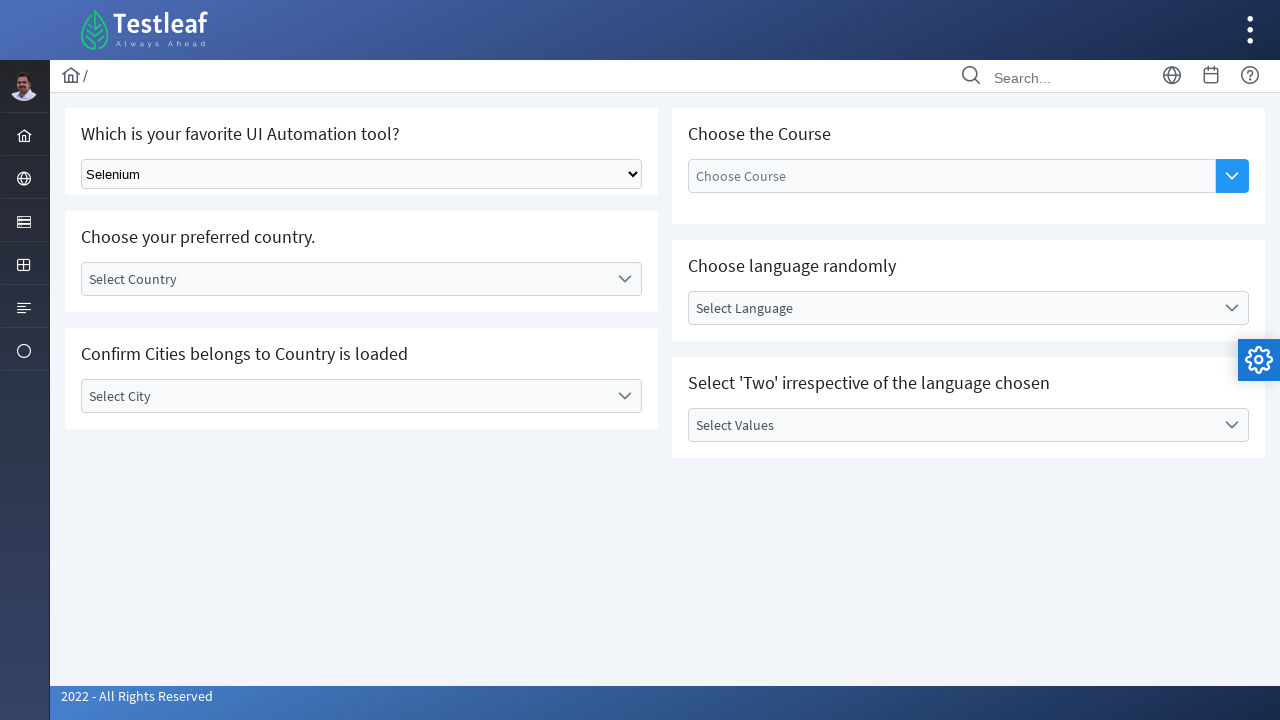

Accessed option text content to verify option is loaded
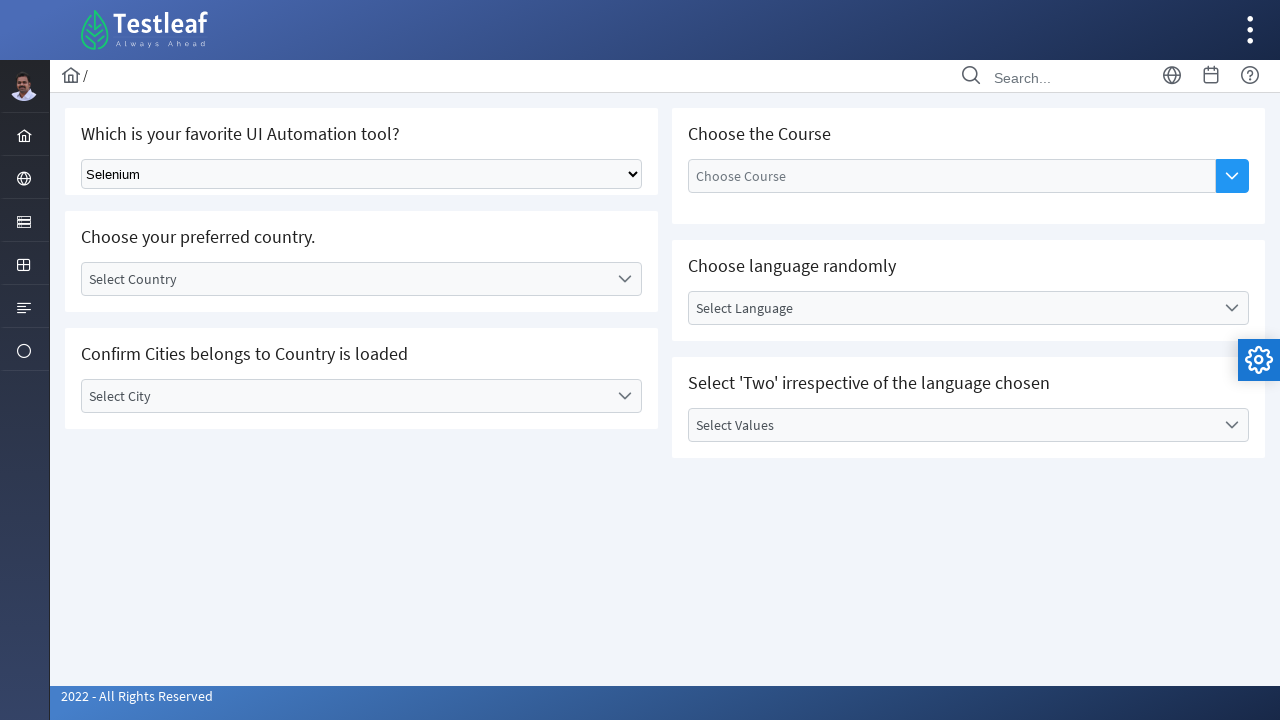

Accessed option text content to verify option is loaded
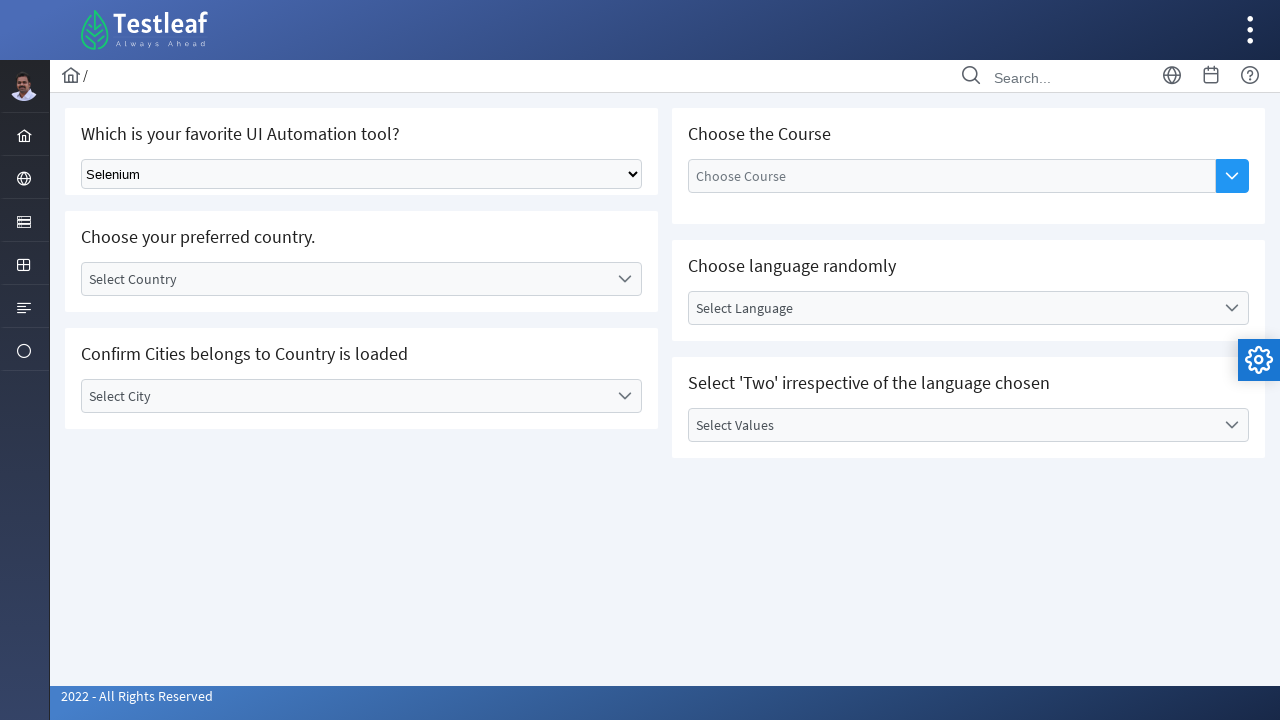

Accessed option text content to verify option is loaded
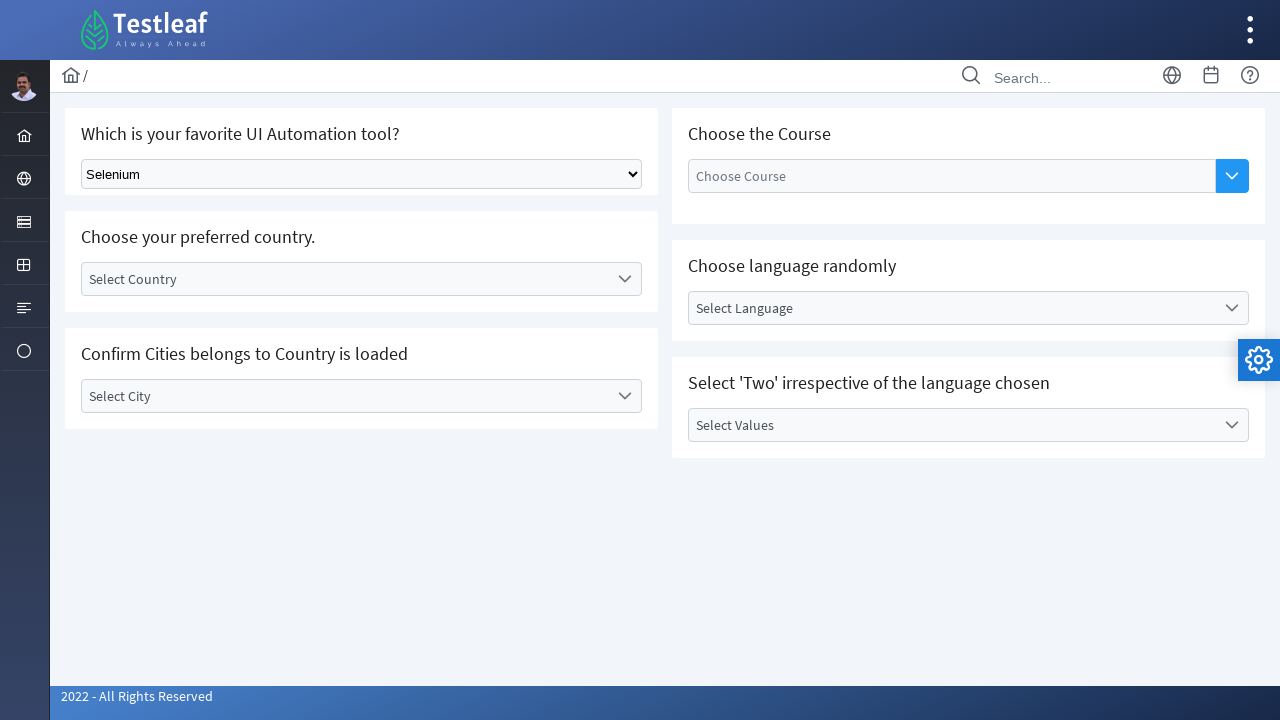

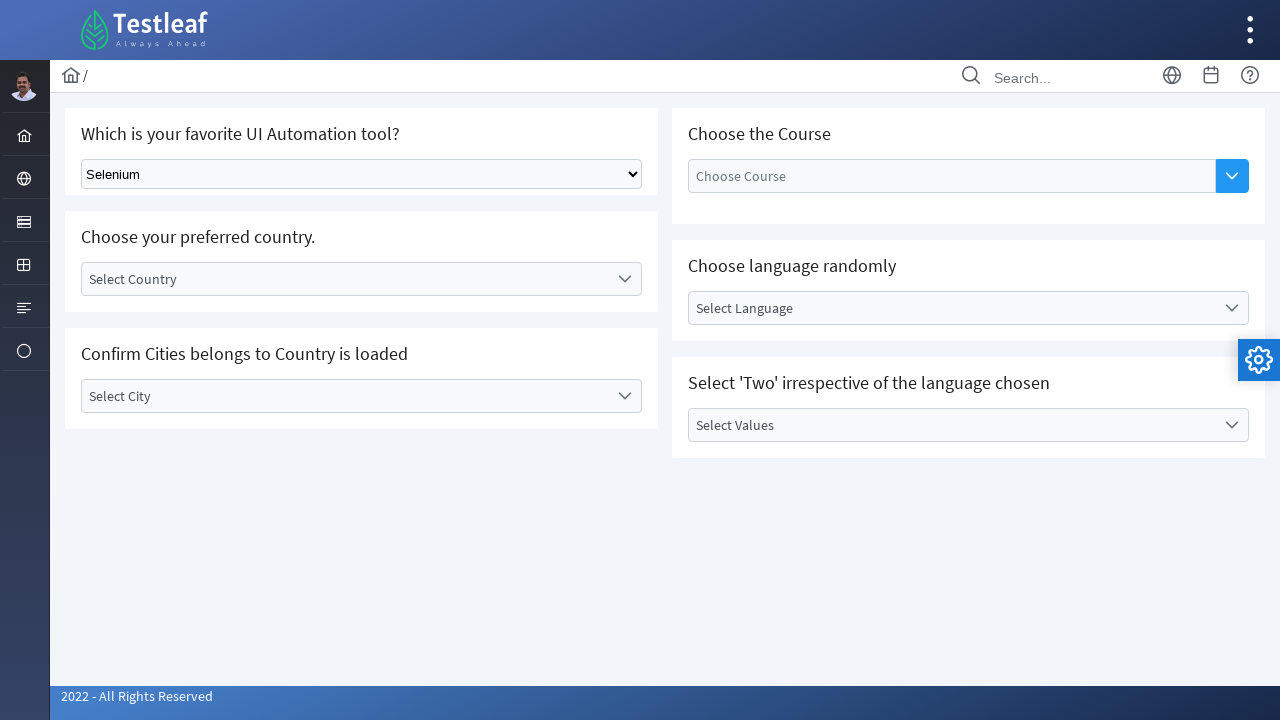